Tests the SpiceClub dropdown menu by hovering over the SpiceClub menu item and clicking on the Tiers submenu option

Starting URL: https://www.spicejet.com/

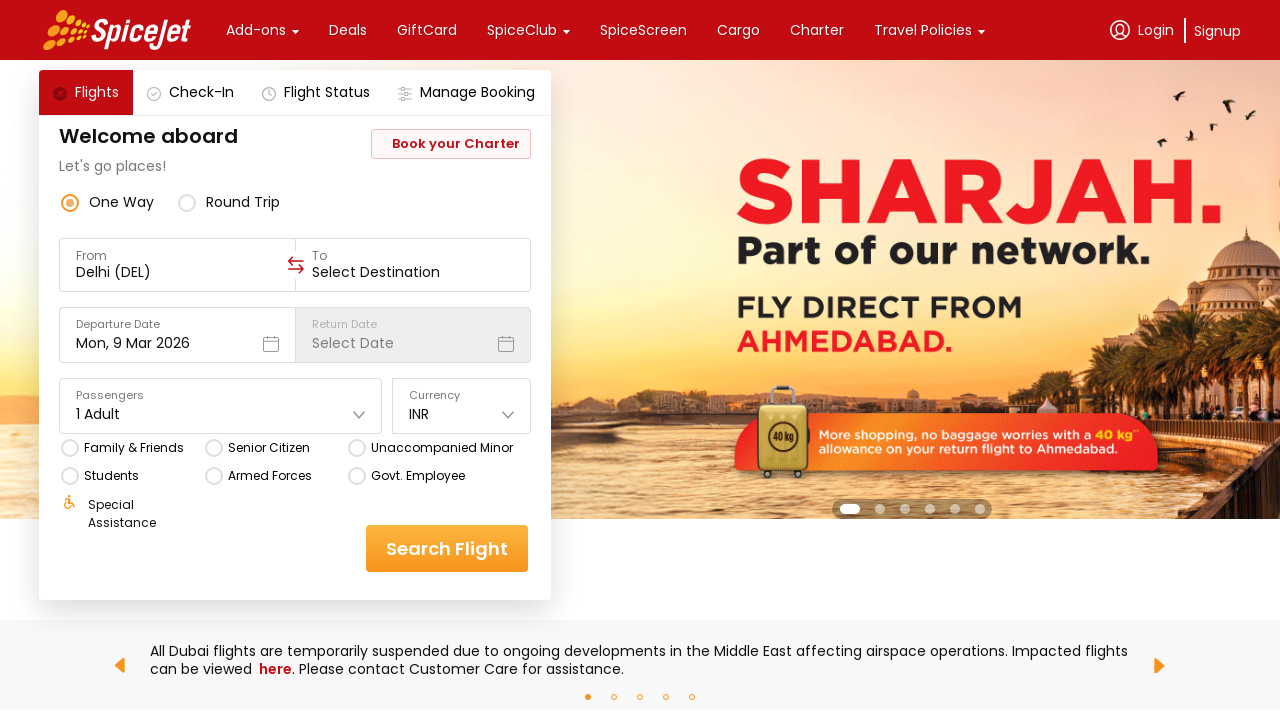

Hovered over SpiceClub menu item to reveal dropdown at (522, 30) on xpath=//div[text()='SpiceClub' and contains(@class,'1pzd9i8')]
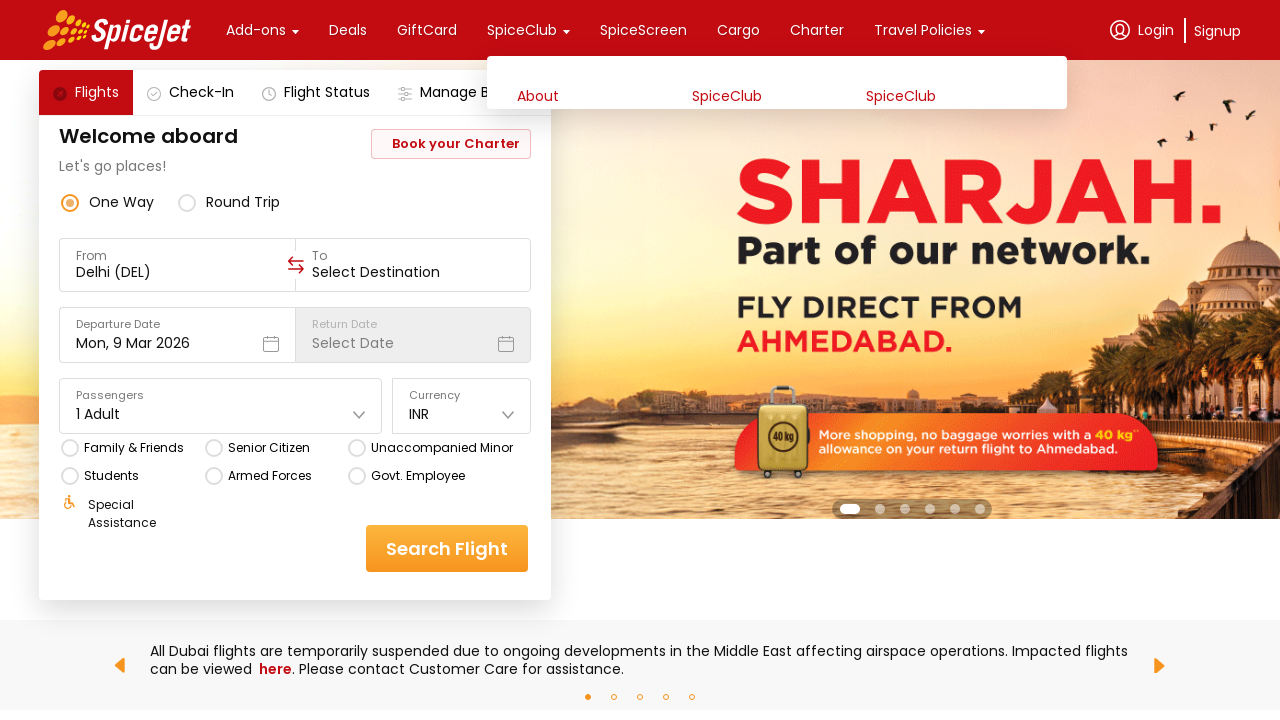

Clicked on Tiers submenu option at (601, 212) on xpath=//div[text()='Tiers']
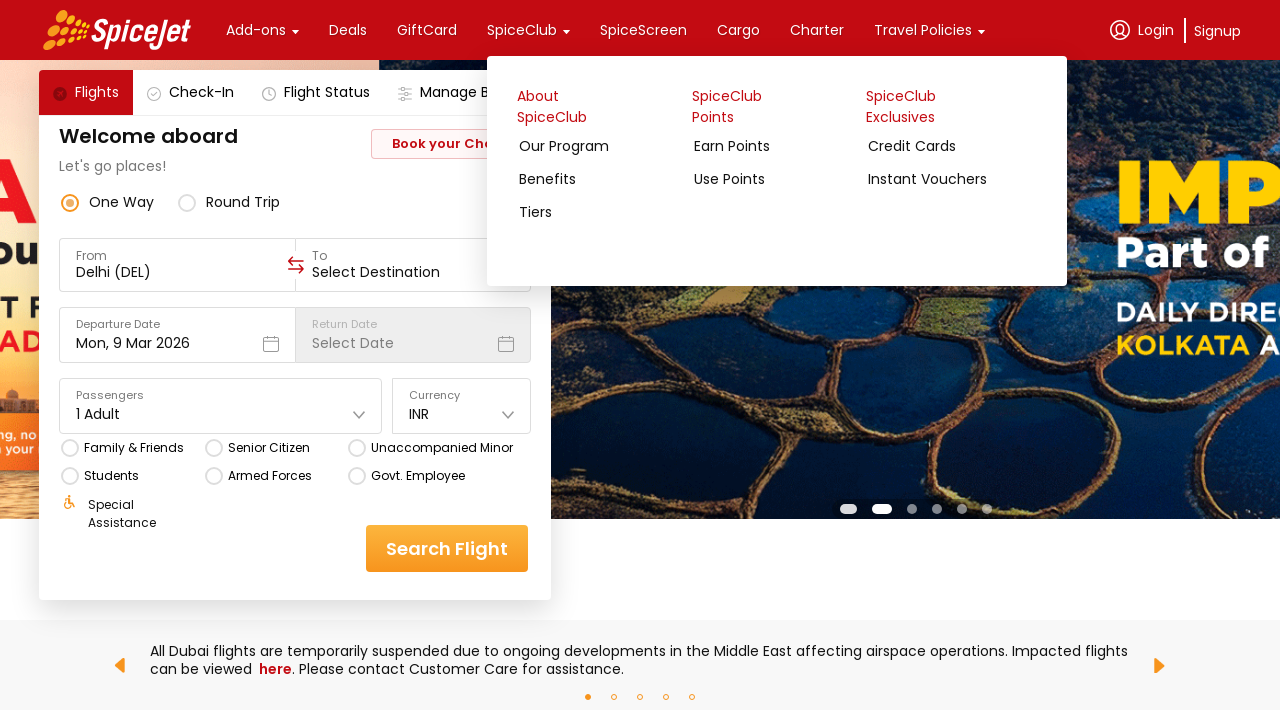

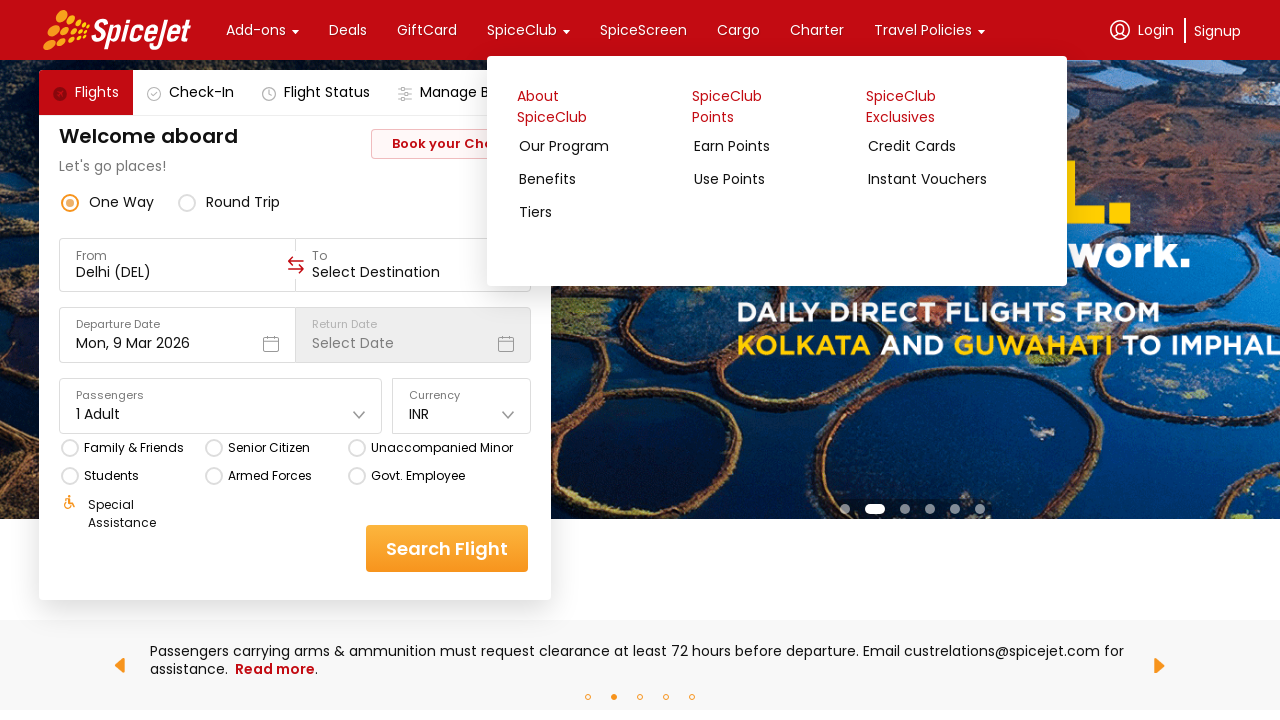